Verifies that clicking the Apple vendor filter shows 9 products

Starting URL: https://bstackdemo.com

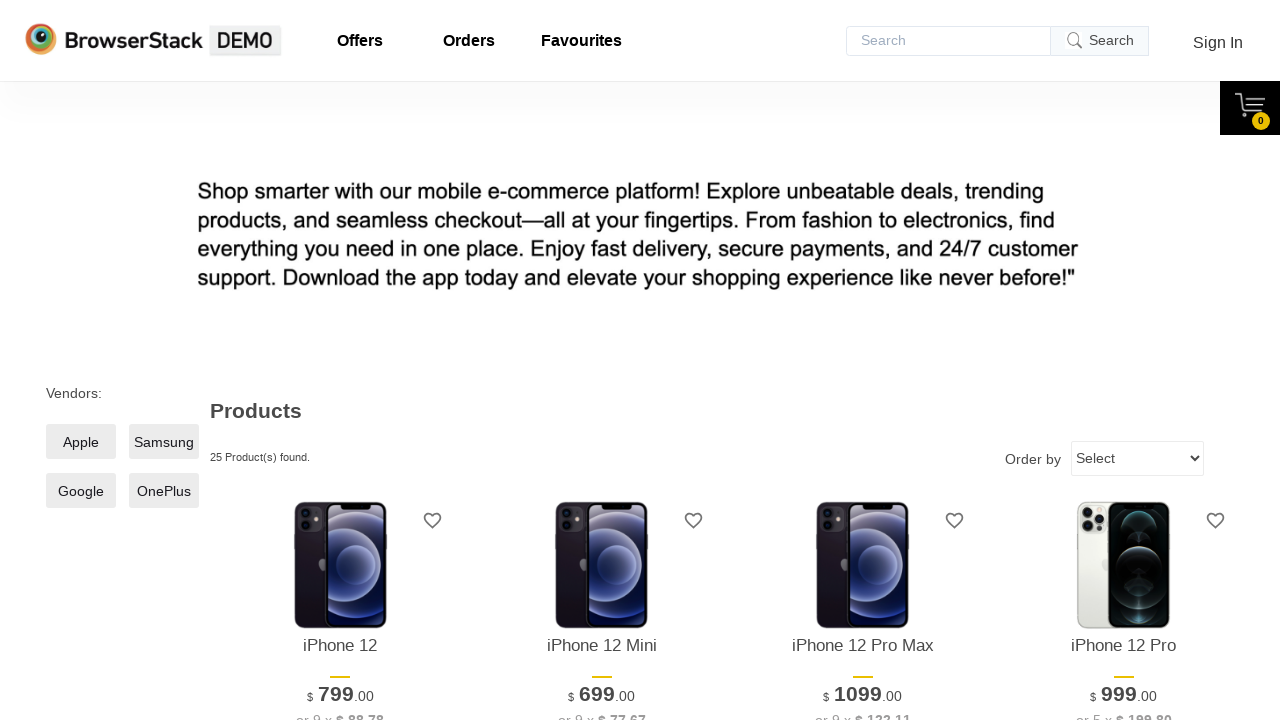

Waited for vendor checkboxes to load
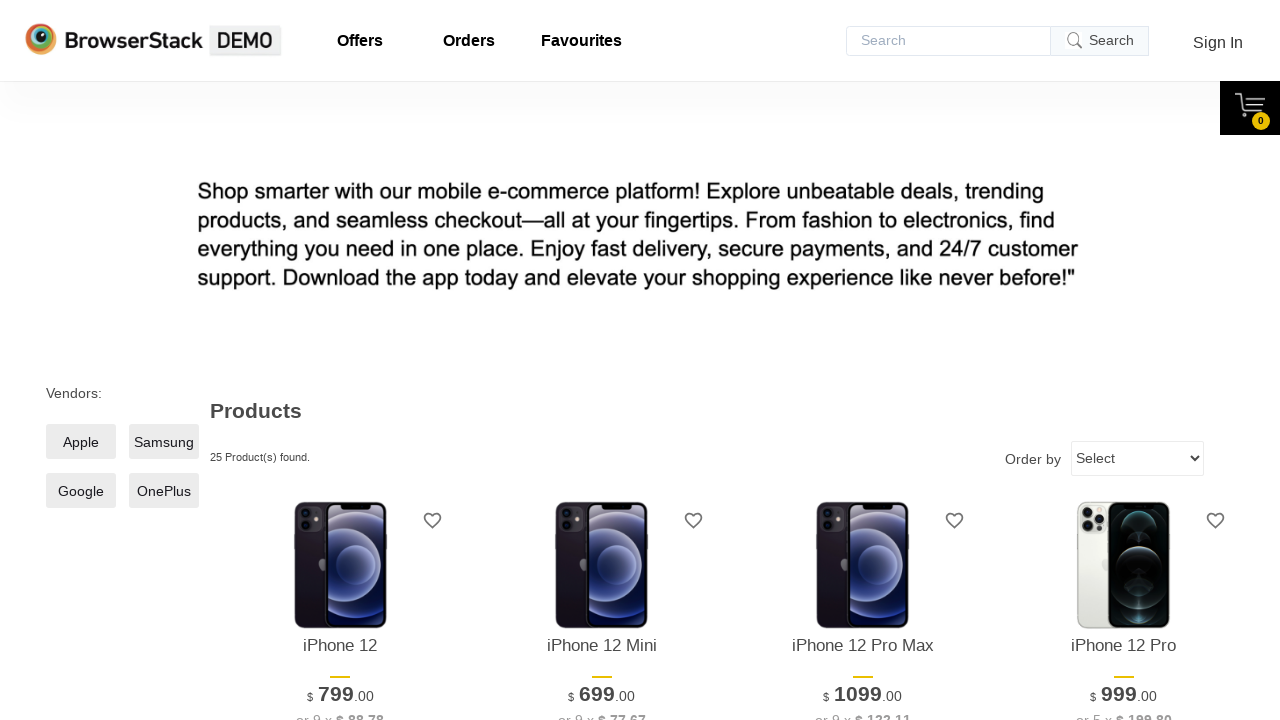

Clicked on Apple vendor checkbox at (81, 442) on .checkmark >> internal:has-text="Apple"i
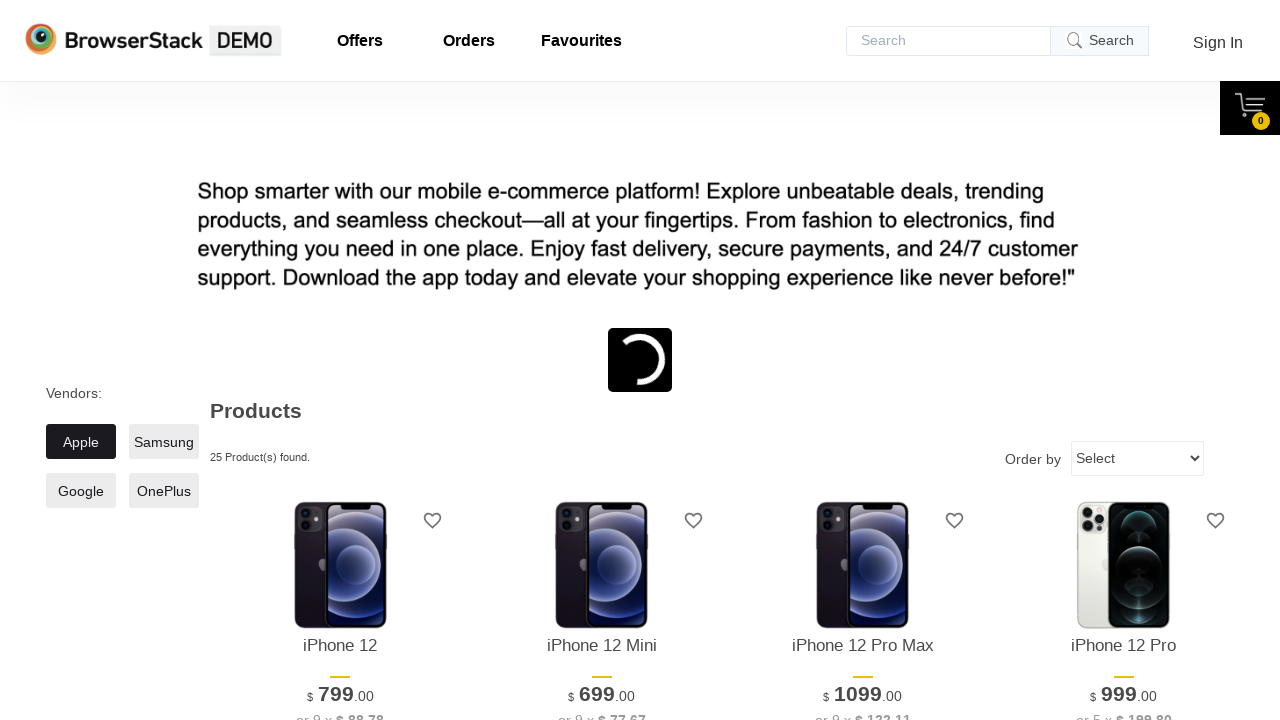

Waited for products-found element to load
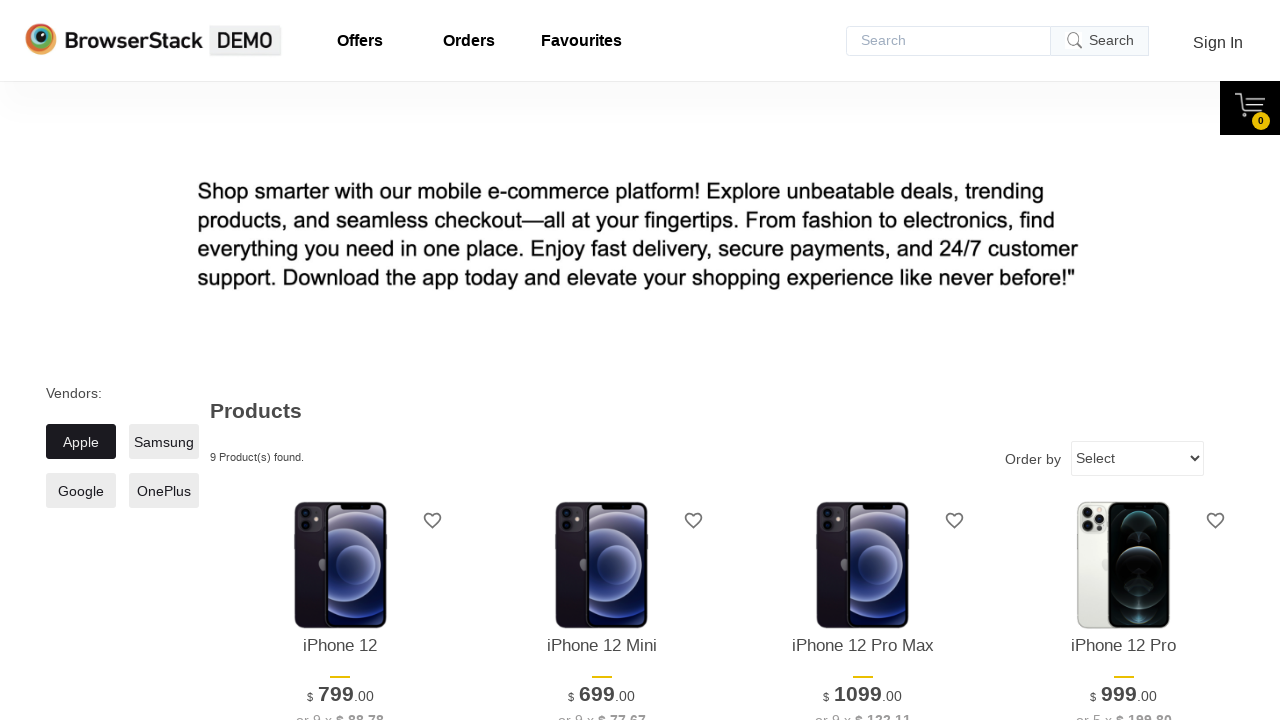

Verified that 9 products are found for Apple vendor filter
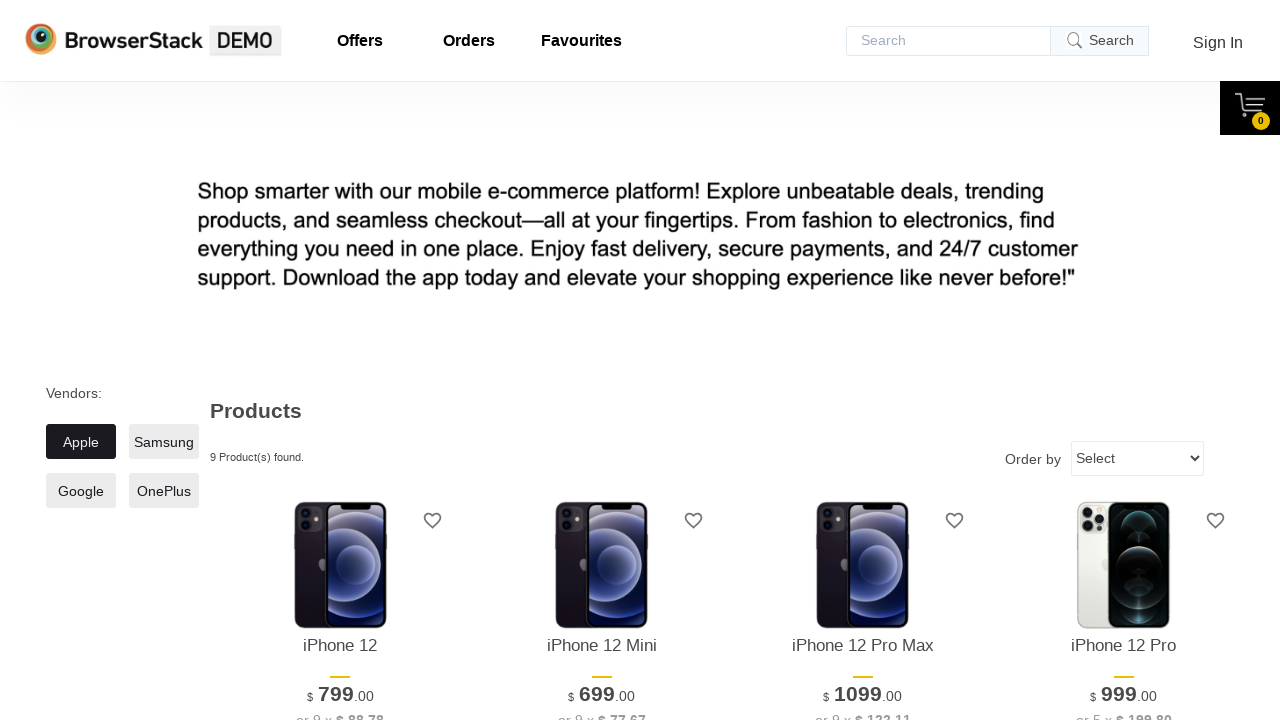

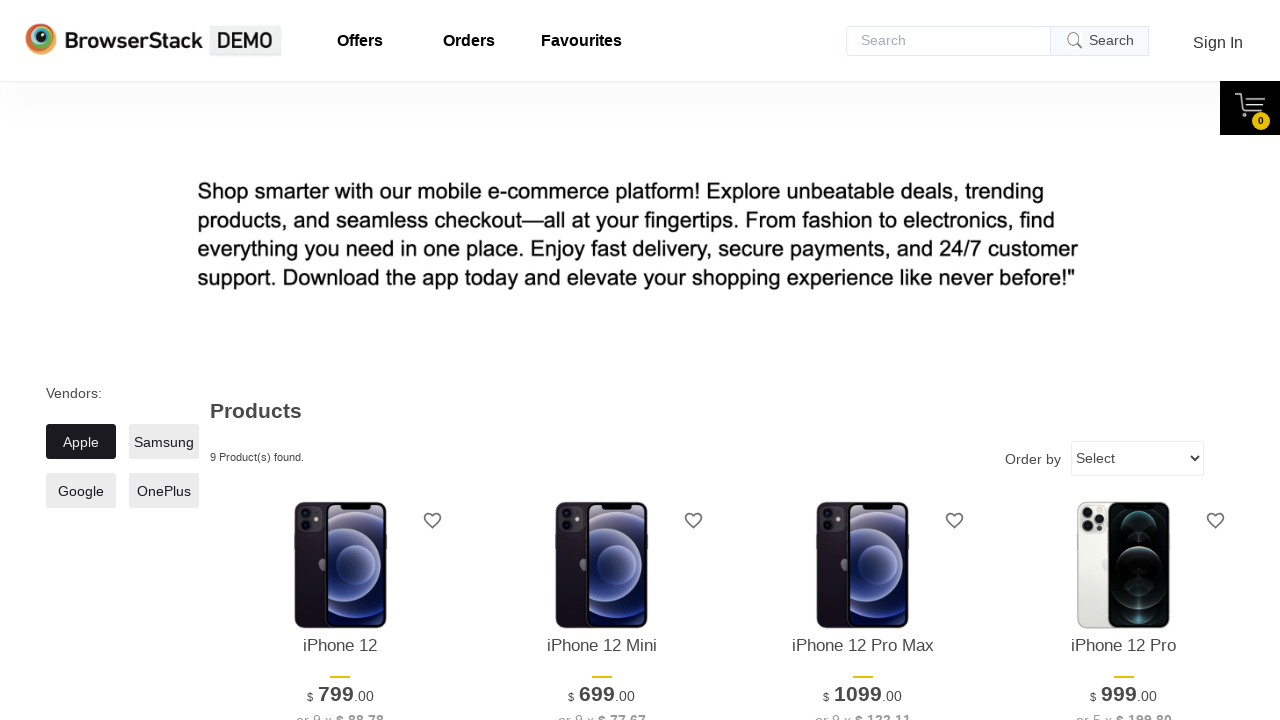